Tests adding a member to a group by filling in the group size, then entering a member's last name and first name, clicking the add button, and verifying the member appears in the members list.

Starting URL: https://testing-replica-3a311.web.app

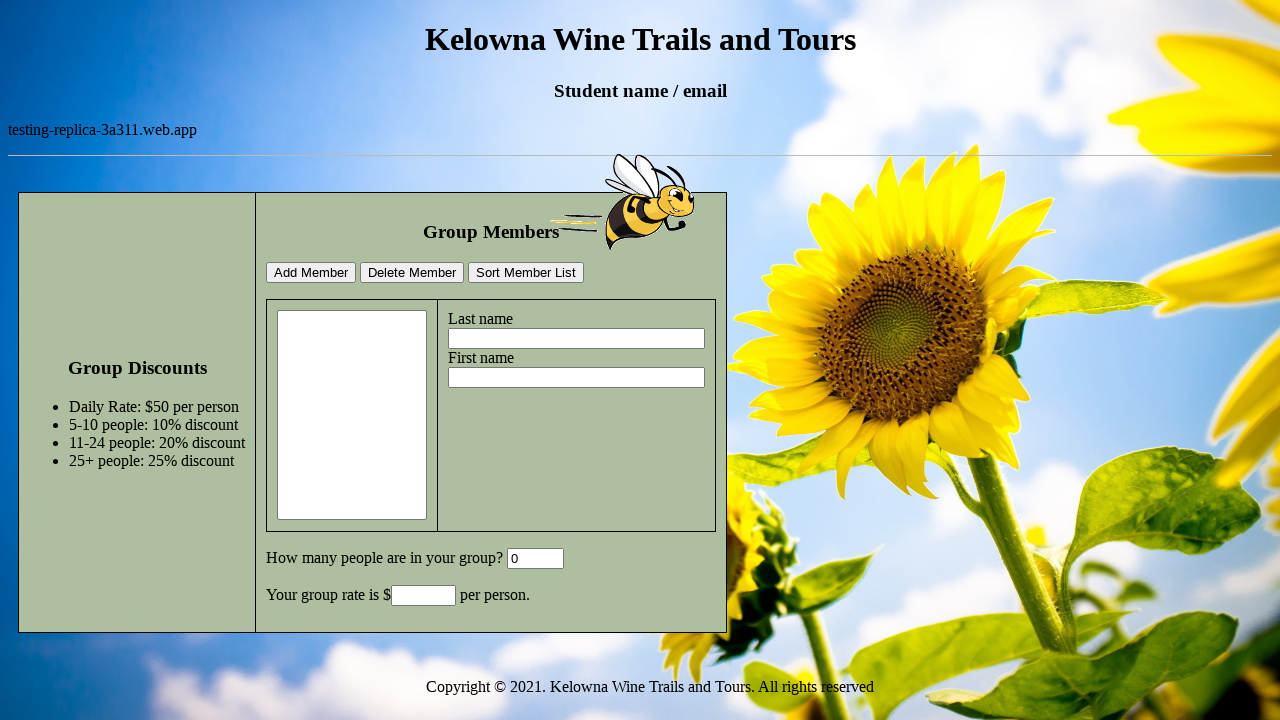

Filled group size field with '5' on #GroupSize
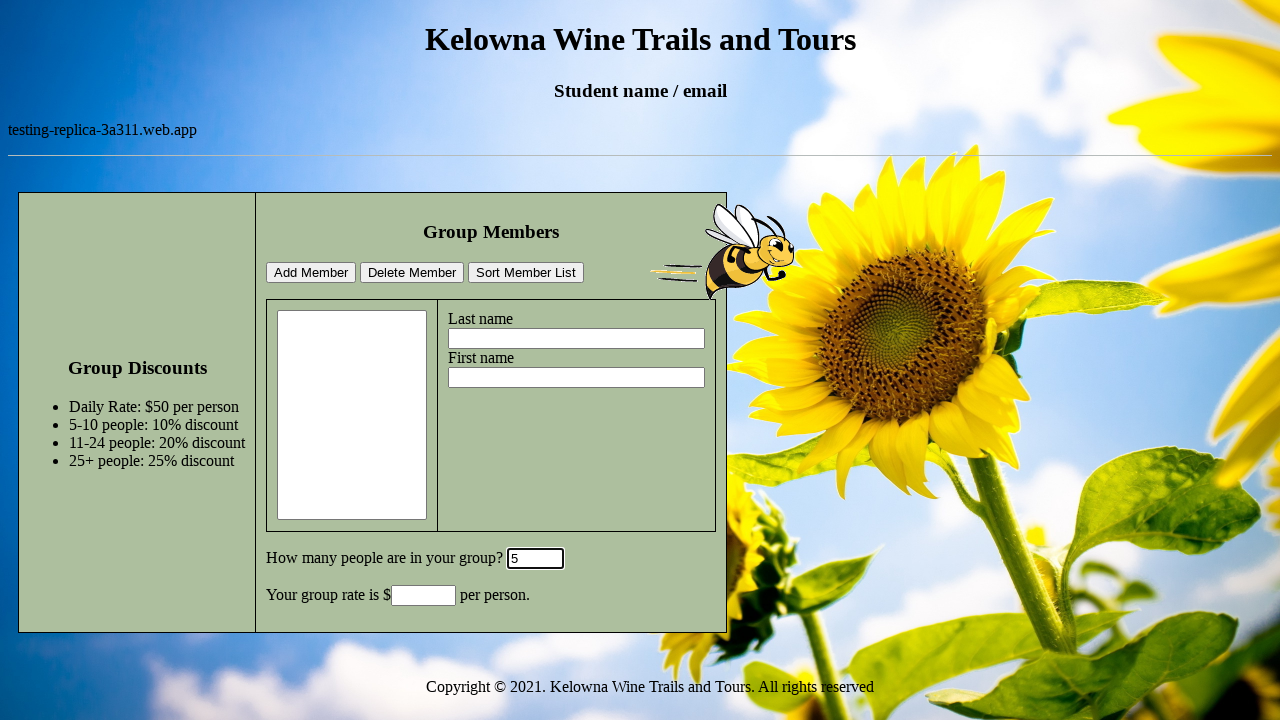

Filled member's last name field with 'Smith' on #lastname
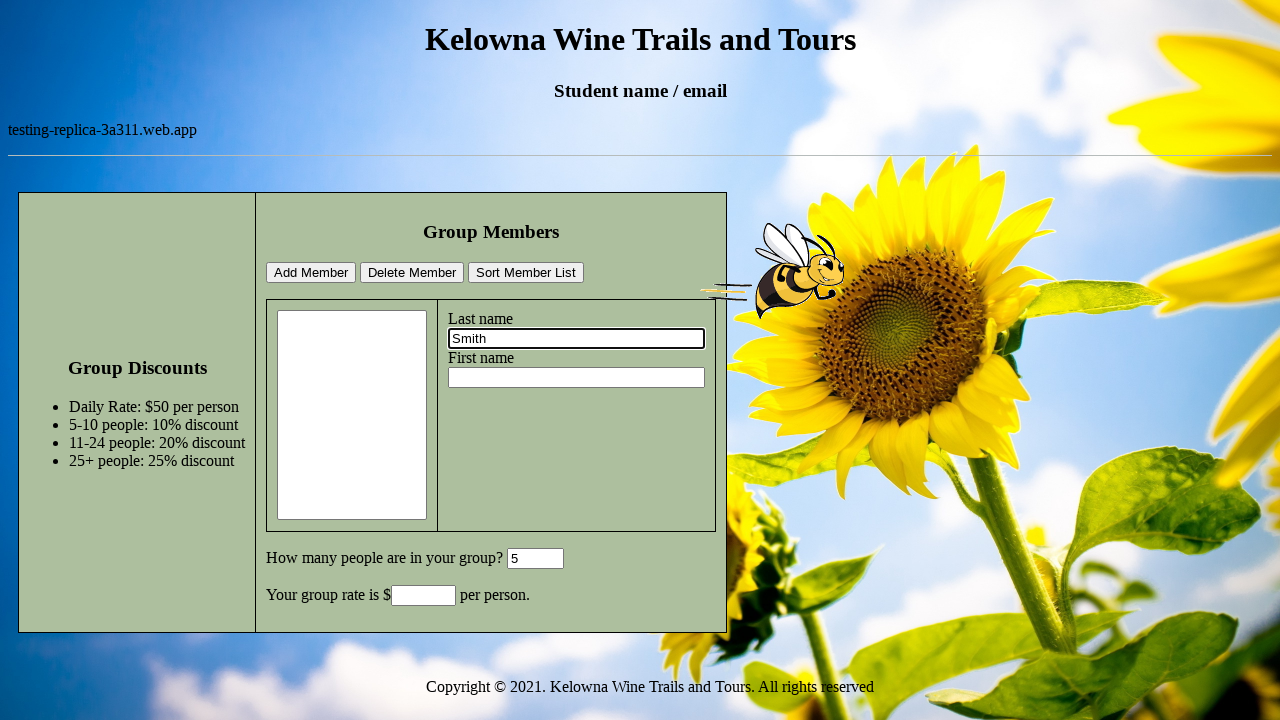

Filled member's first name field with 'Anne' on #firstname
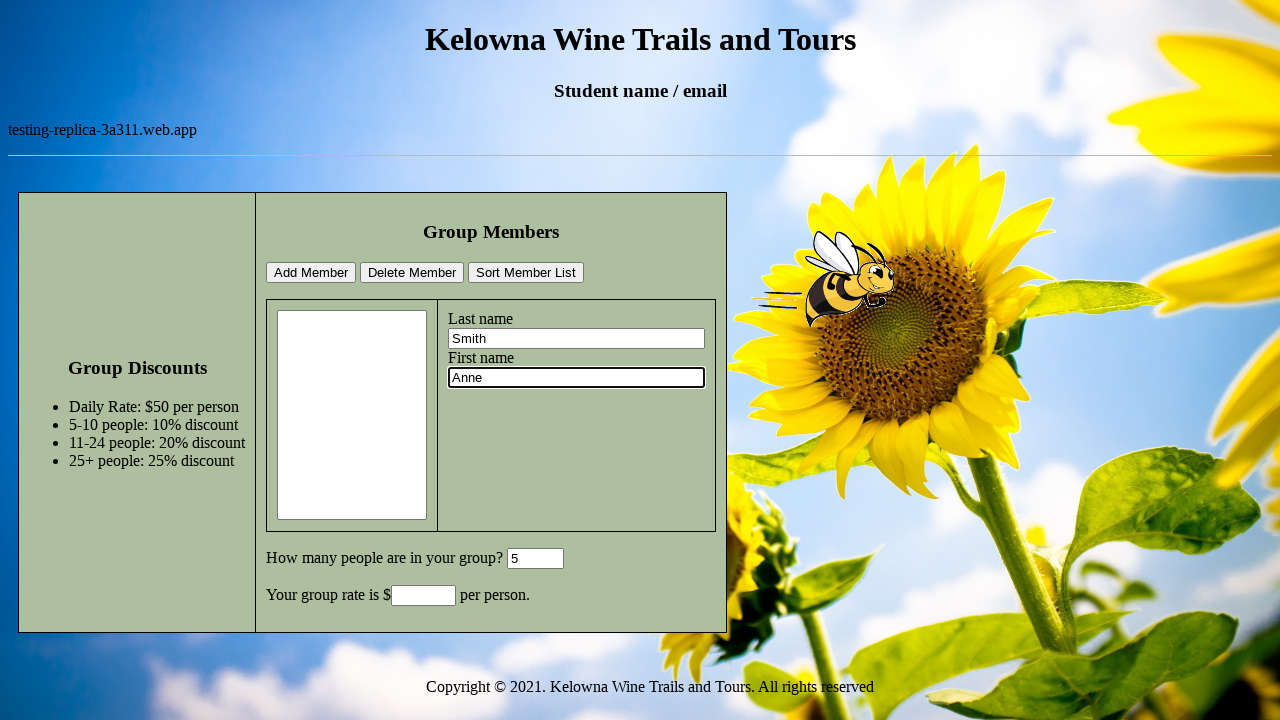

Clicked add member button at (311, 273) on #addMemberBtn
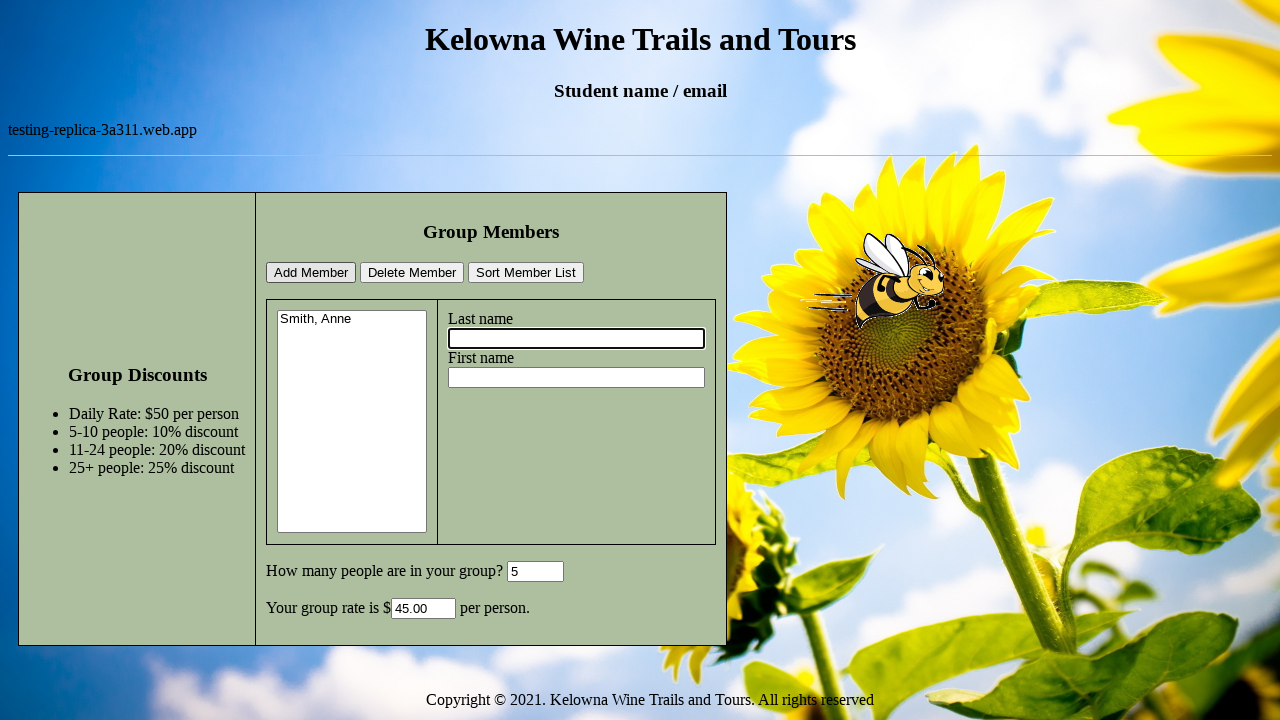

Members list loaded and is visible
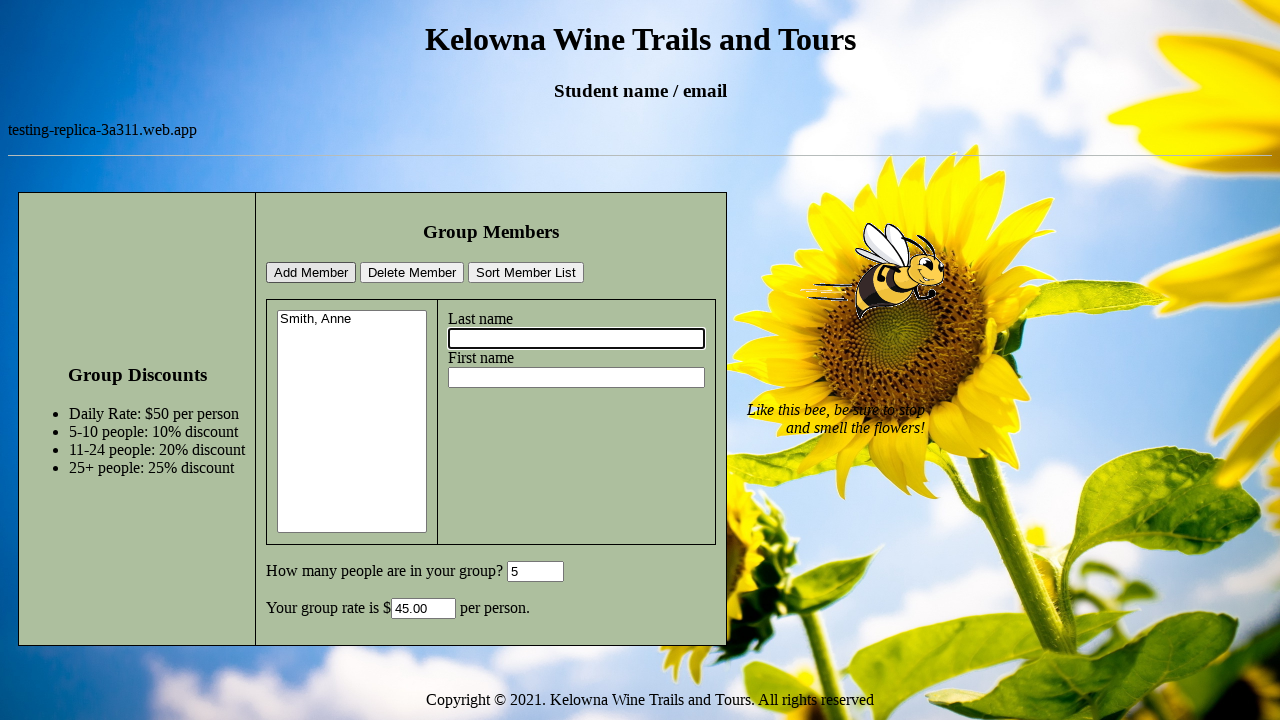

Retrieved members list text content
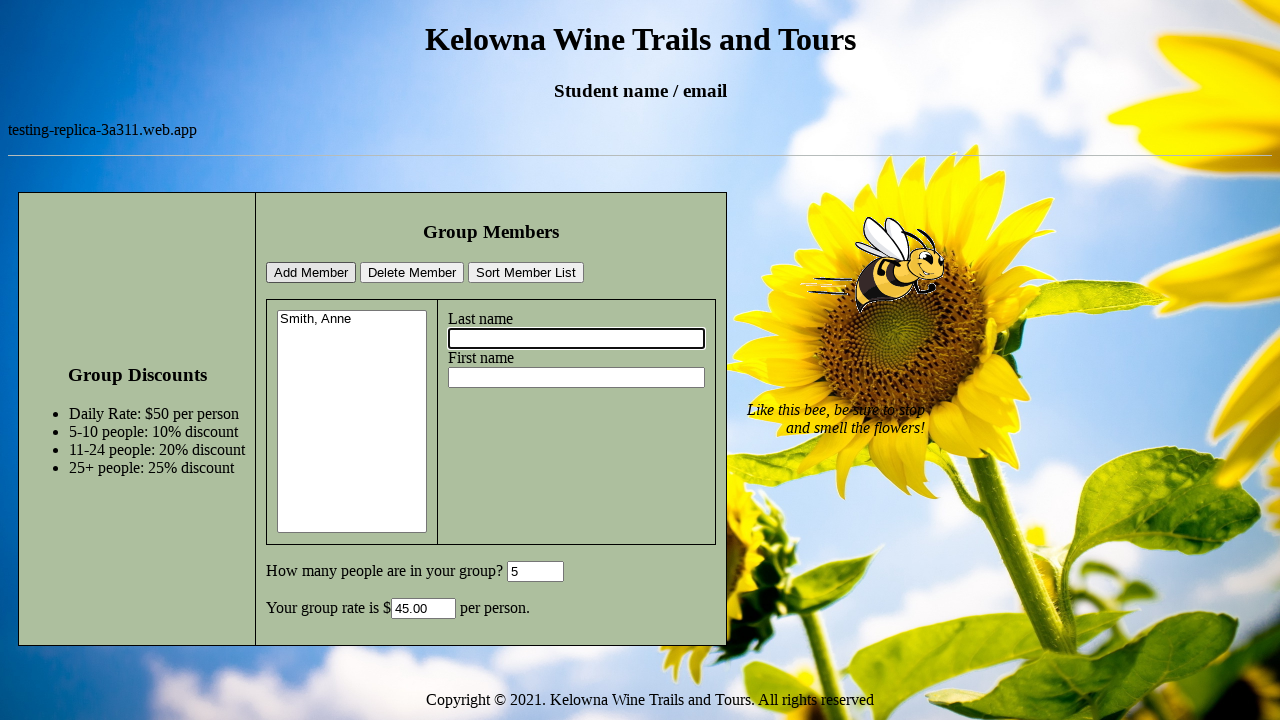

Verified that 'Smith, Anne' appears in the members list
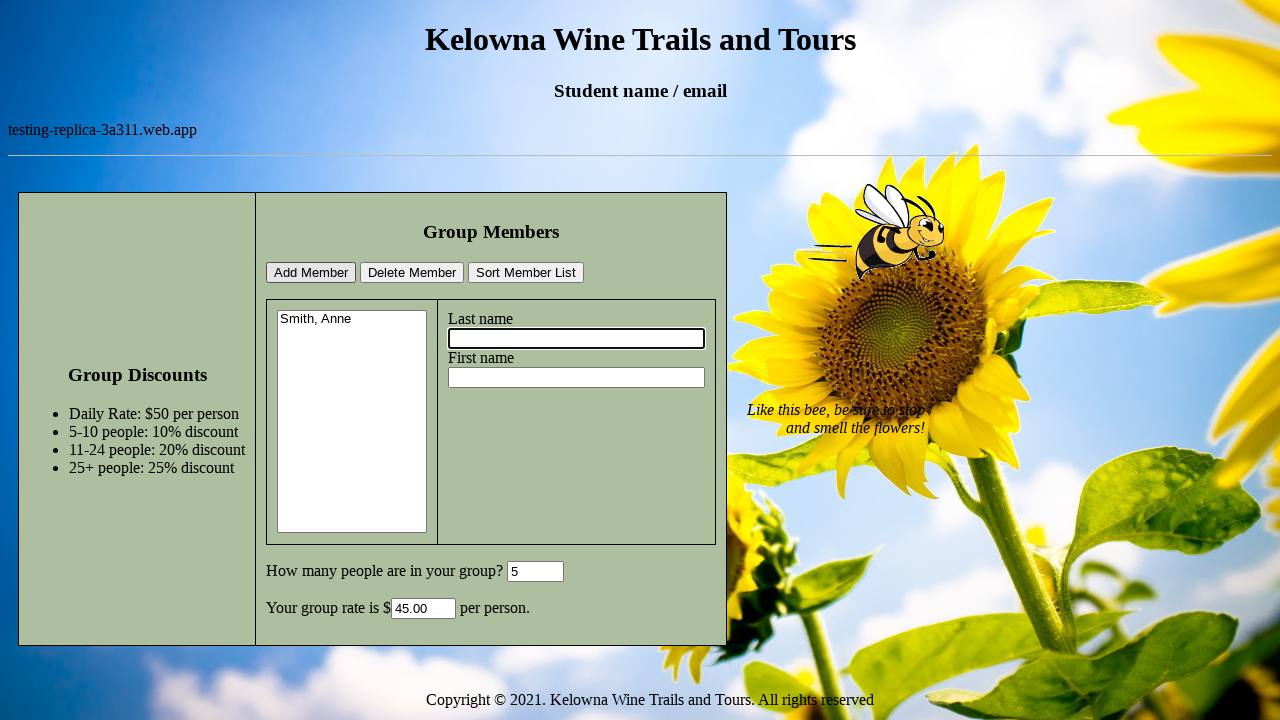

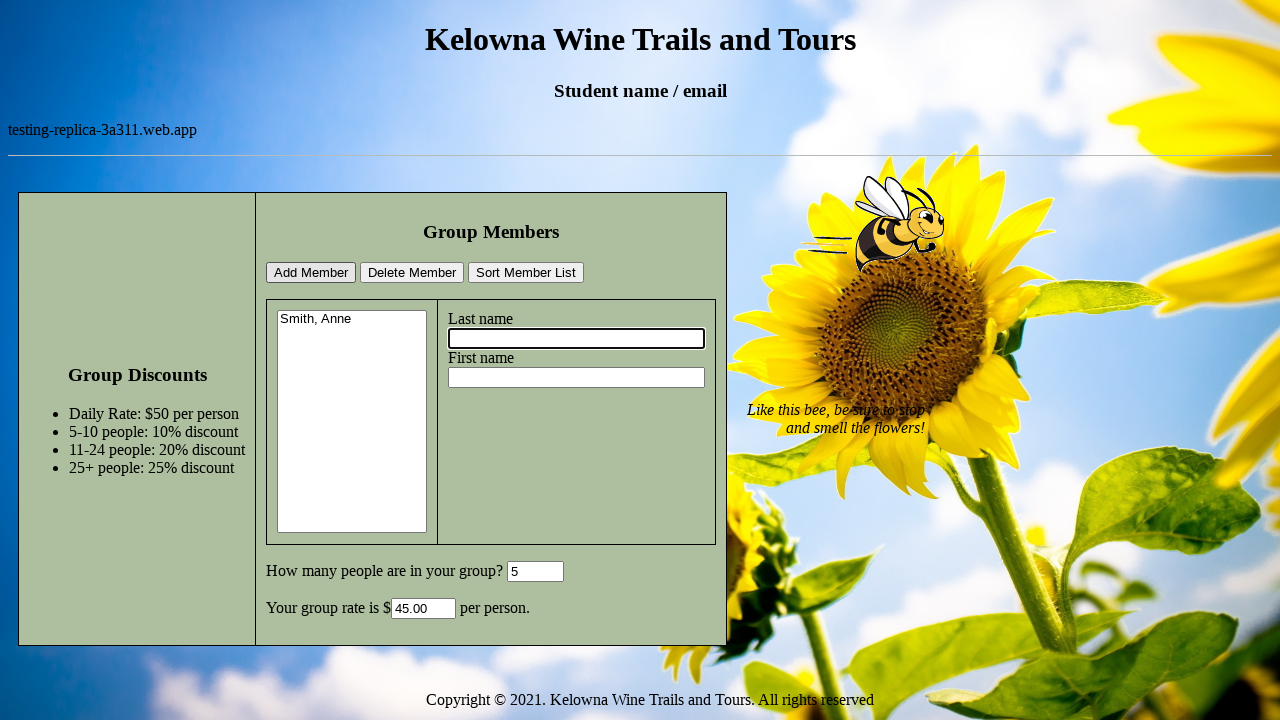